Tests browser alert handling by clicking a button that triggers a timed alert after 5 seconds, then accepting the alert dialog.

Starting URL: https://demoqa.com/alerts

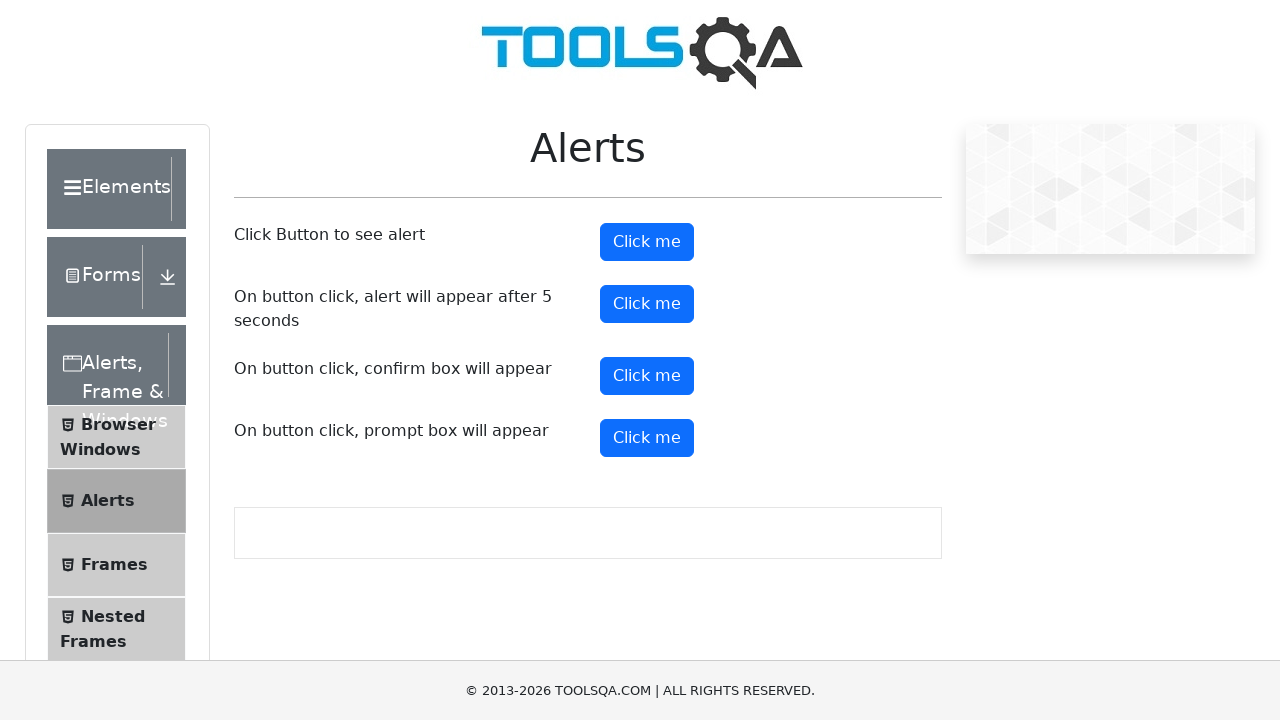

Clicked the timer alert button at (647, 304) on #timerAlertButton
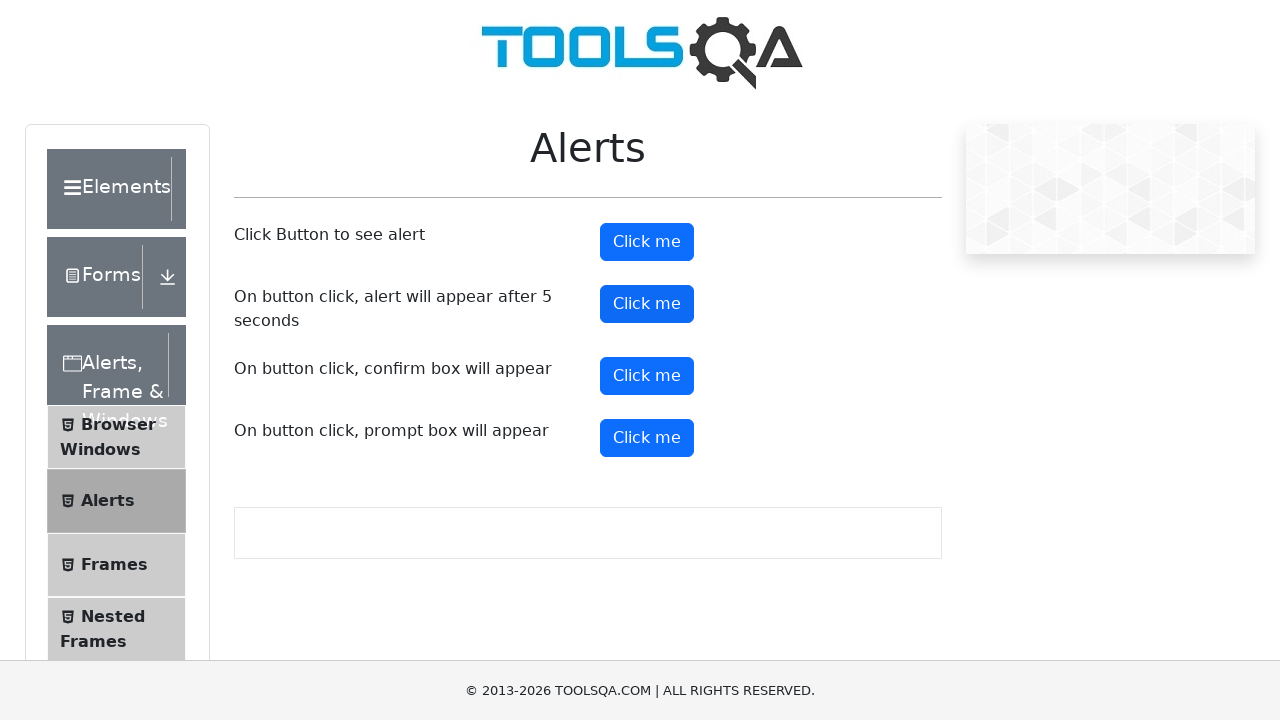

Waited 5.5 seconds for timed alert to appear
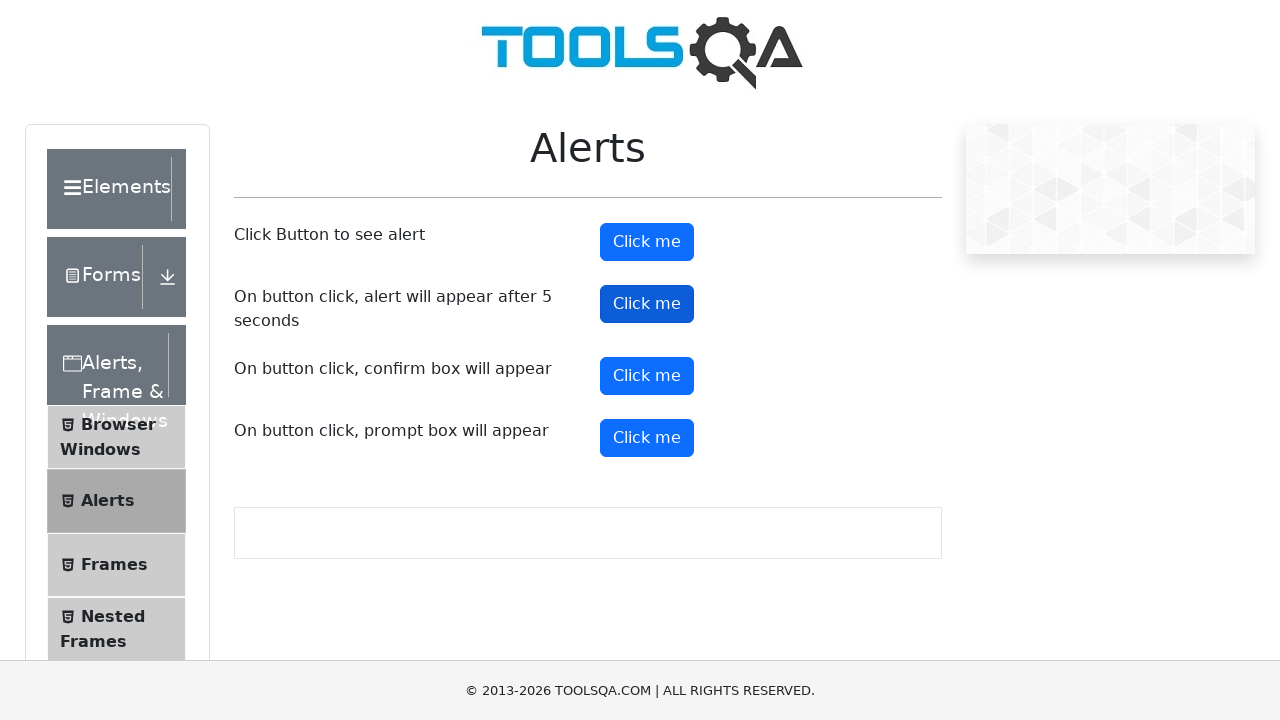

Set up dialog handler to accept alerts
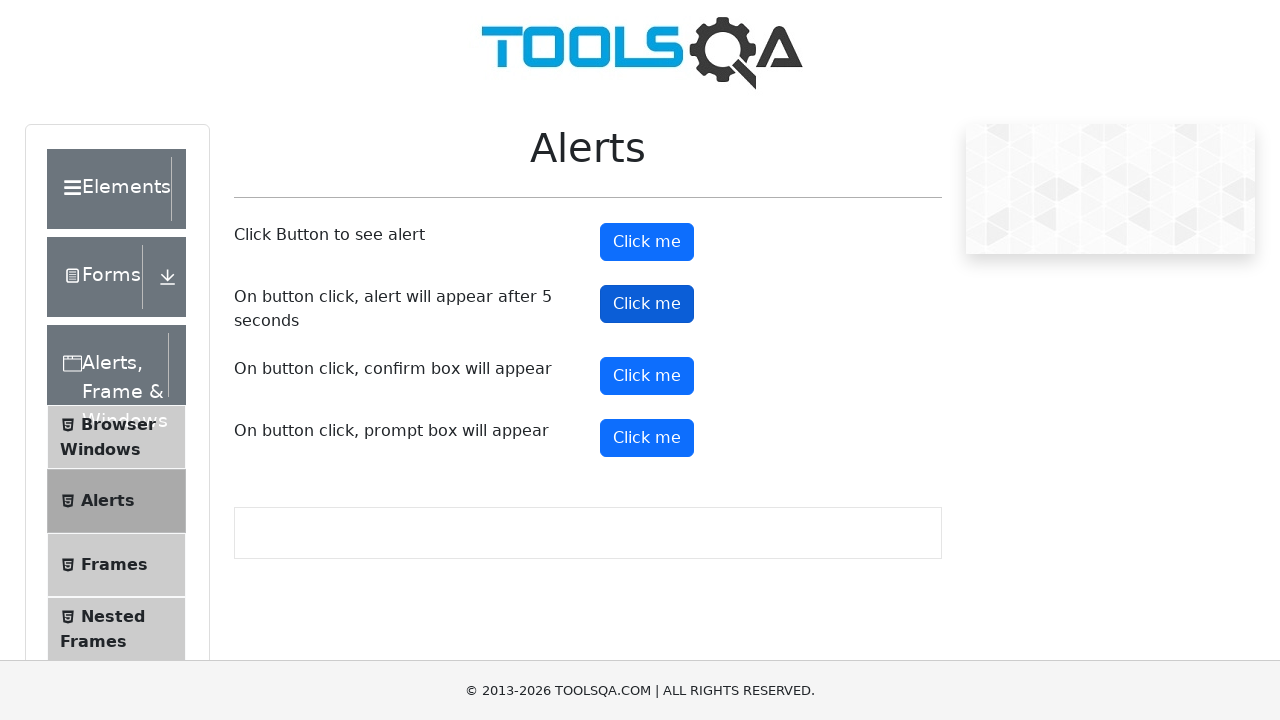

Configured alternative dialog handler
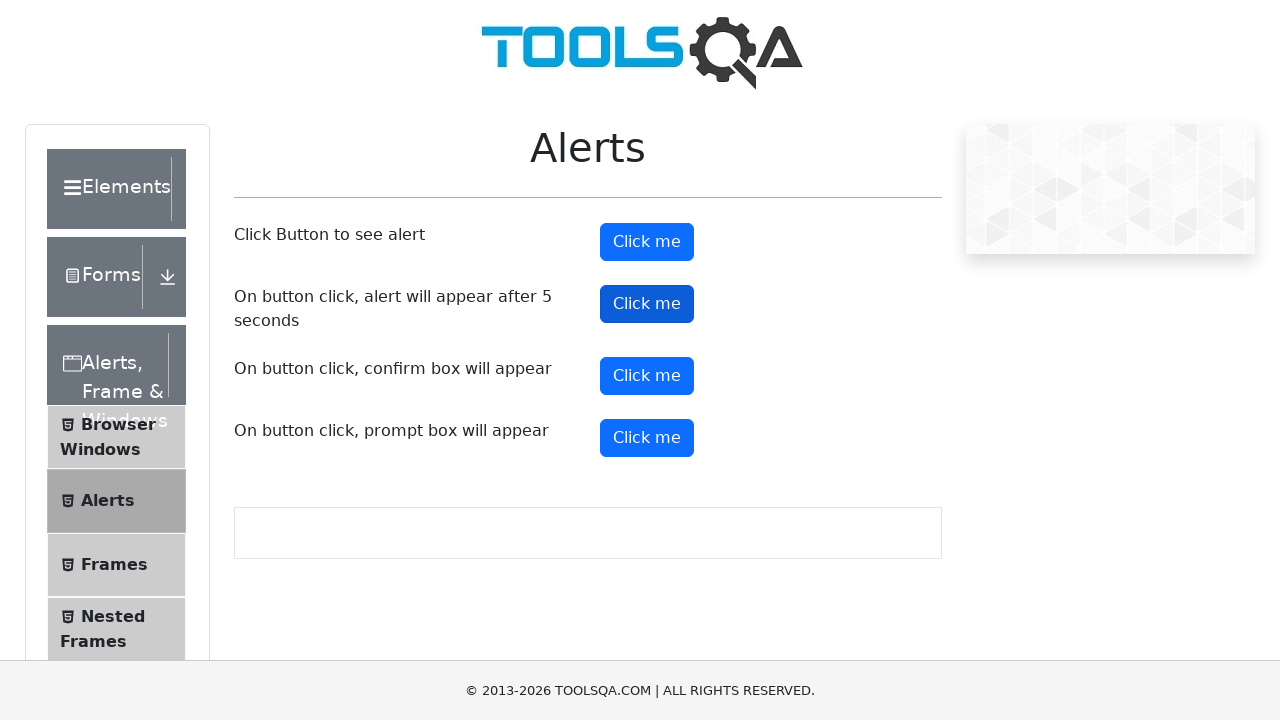

Clicked the timer alert button again at (647, 304) on #timerAlertButton
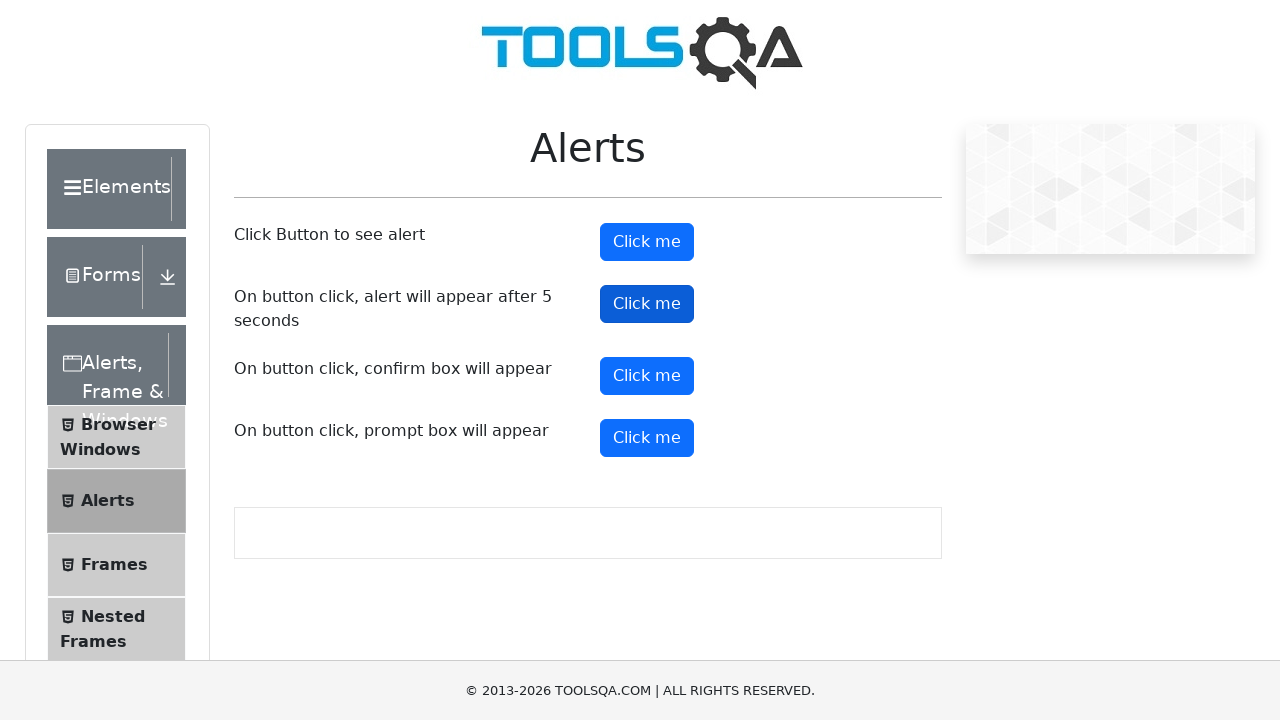

Waited 6 seconds for alert to trigger and be handled
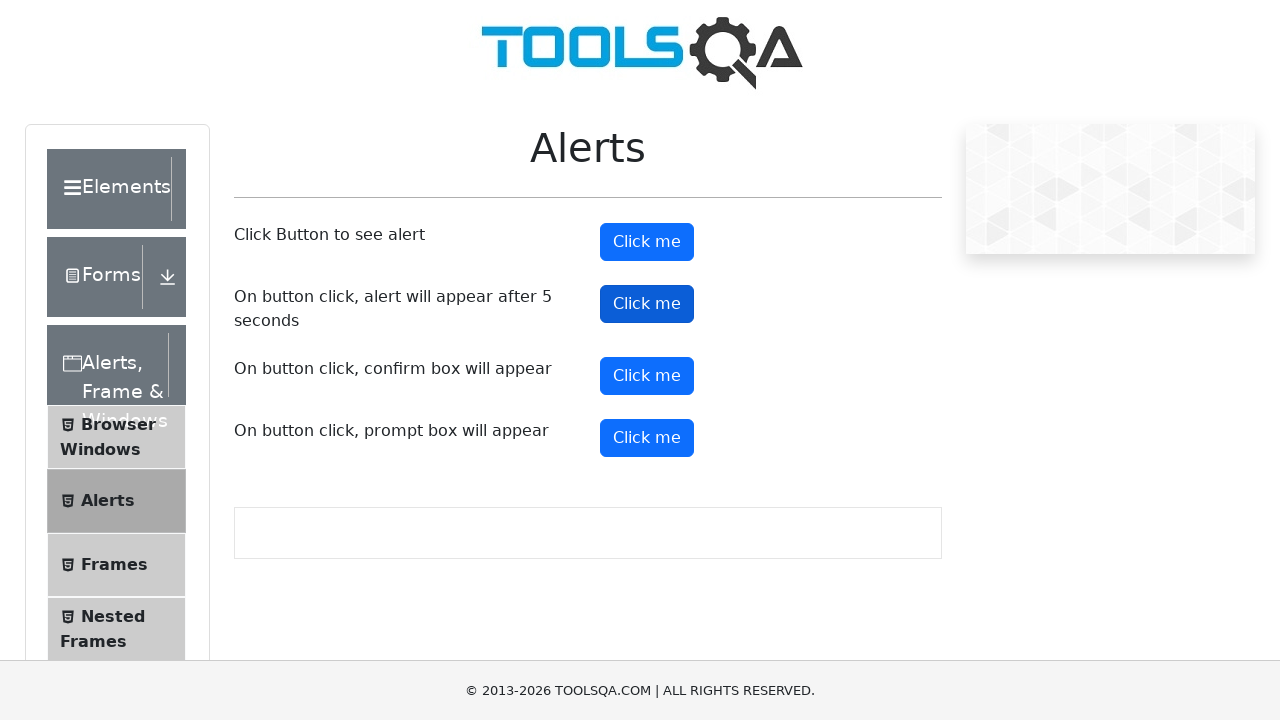

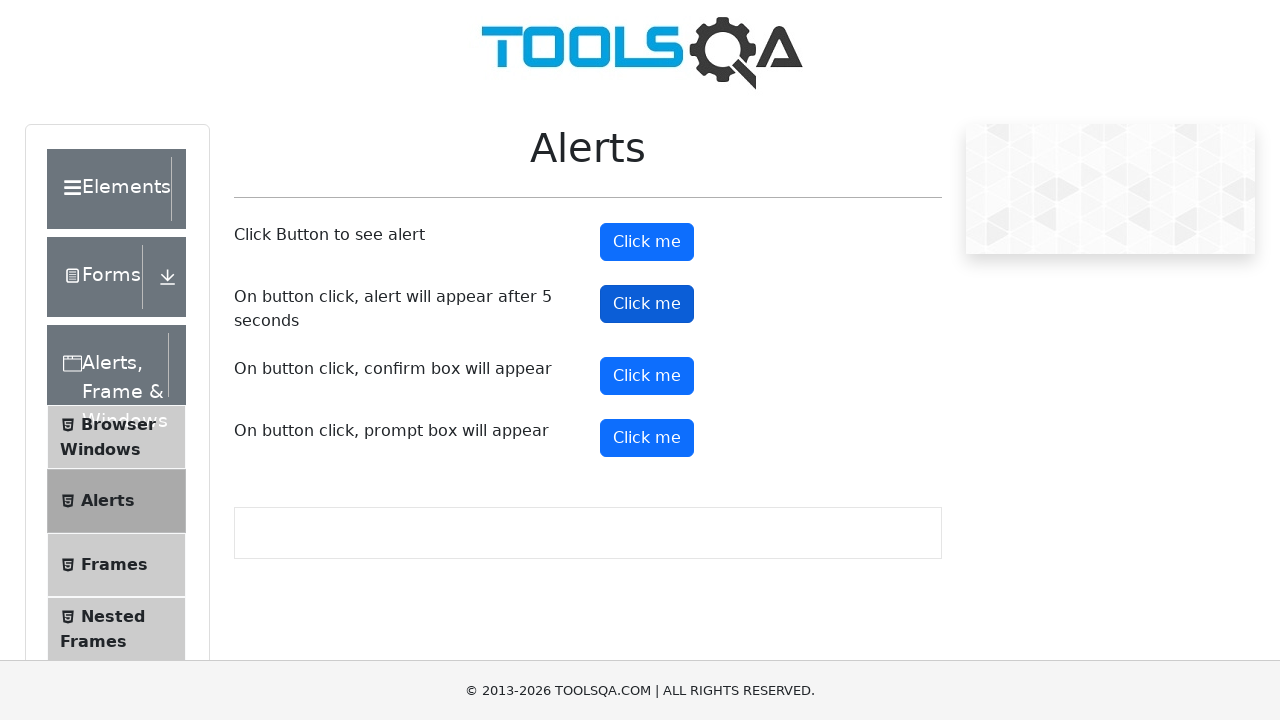